Verifies that the About USPS Home link is present on the homepage

Starting URL: http://www.usps.com/

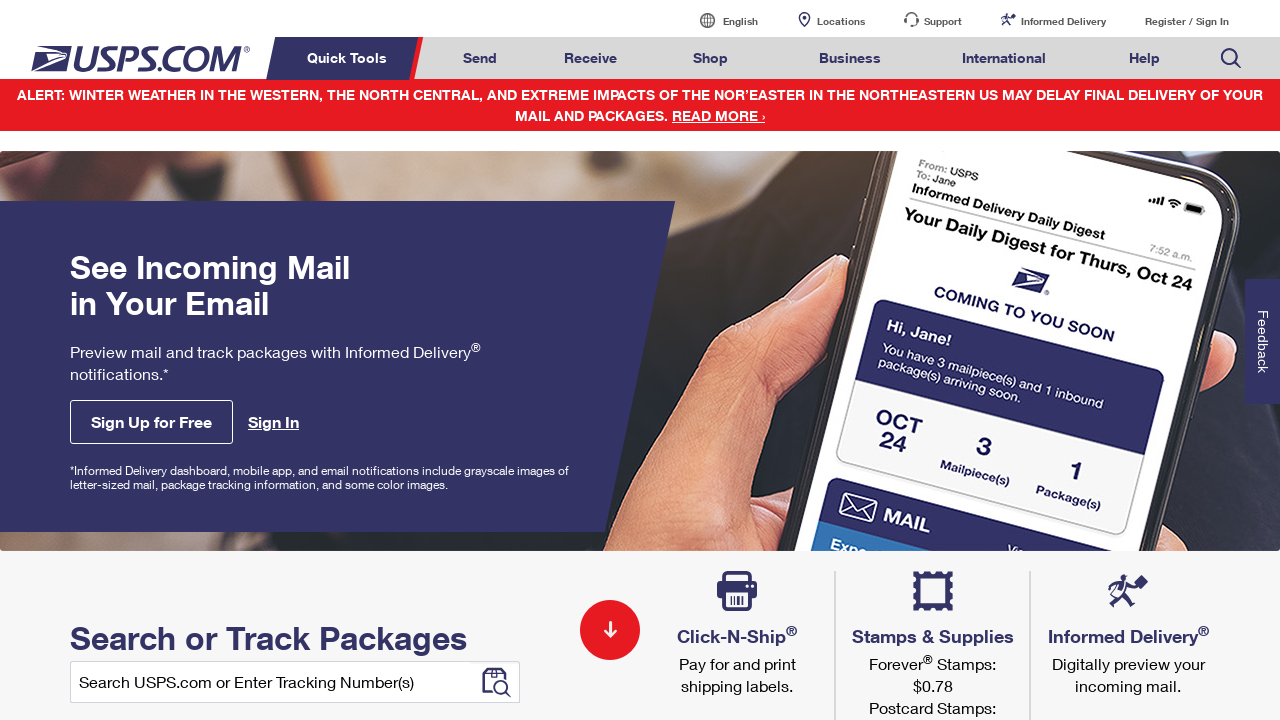

Scrolled down 500 pixels to view footer links
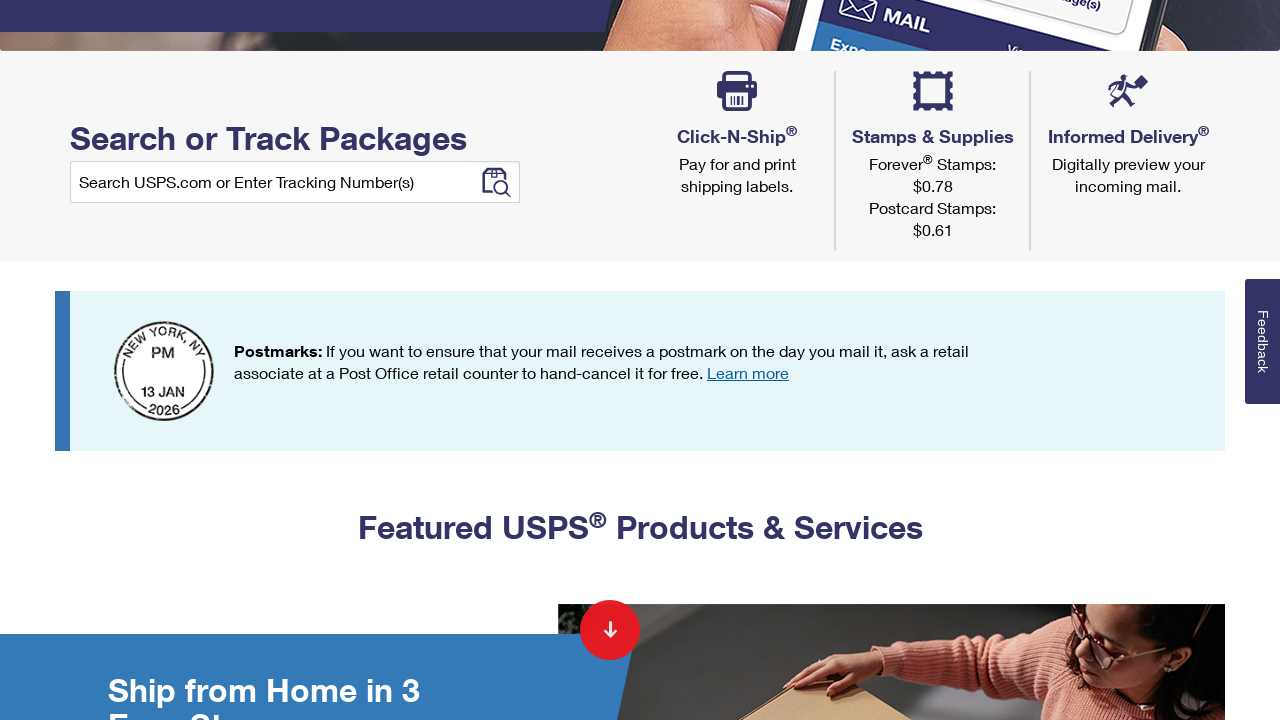

Verified About USPS Home link is visible on the homepage
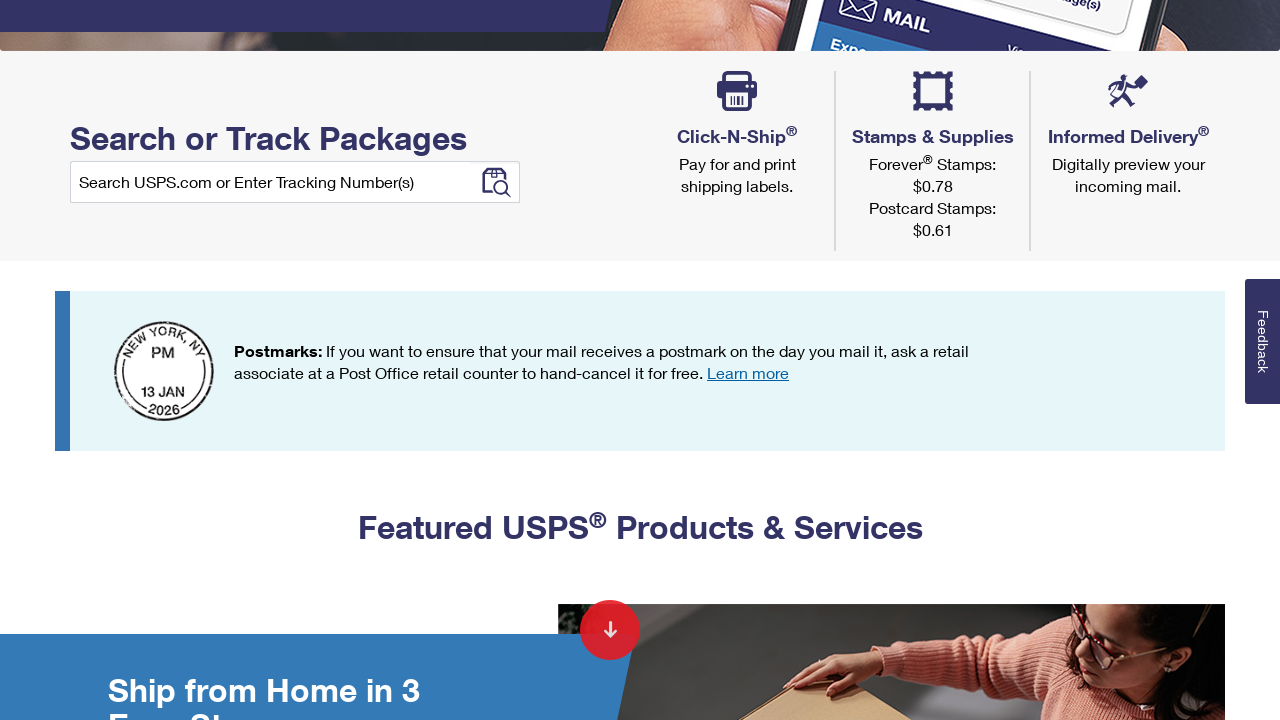

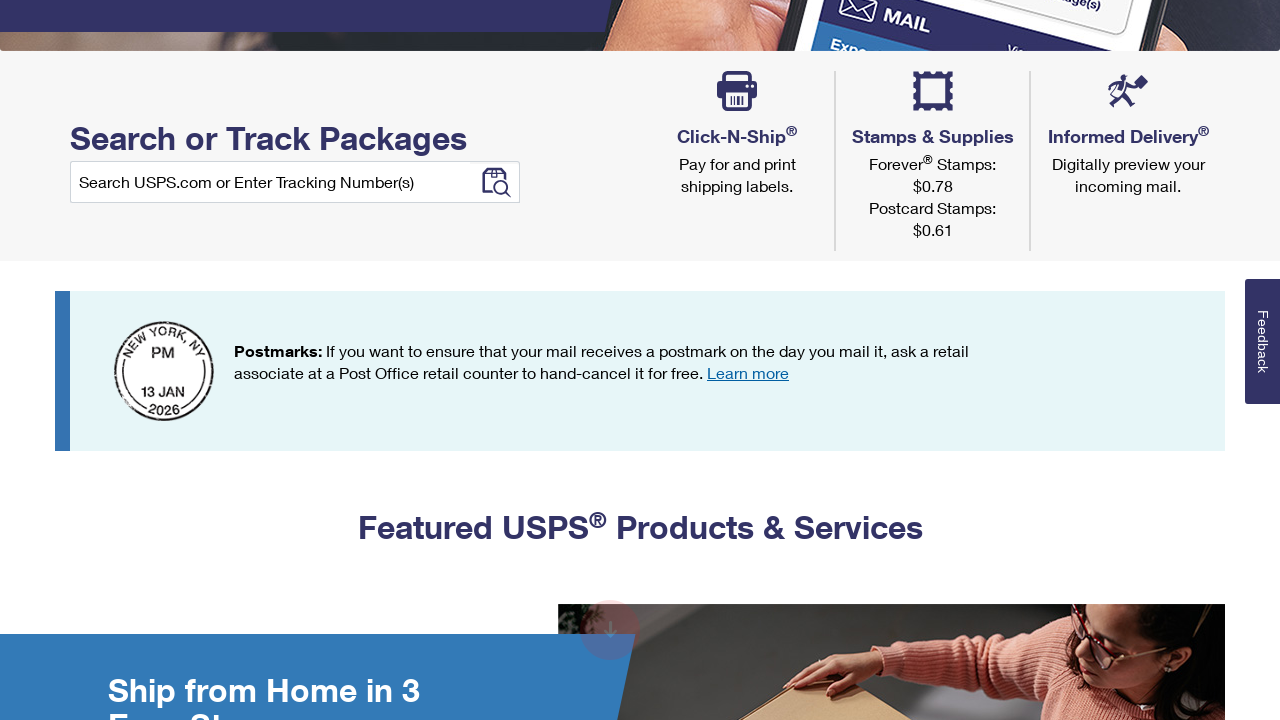